Tests interaction with radio buttons on a Selenium practice page, specifically clicking a radio button element

Starting URL: http://seleniumpractise.blogspot.in/2016/08/how-to-automate-radio-button-in.html

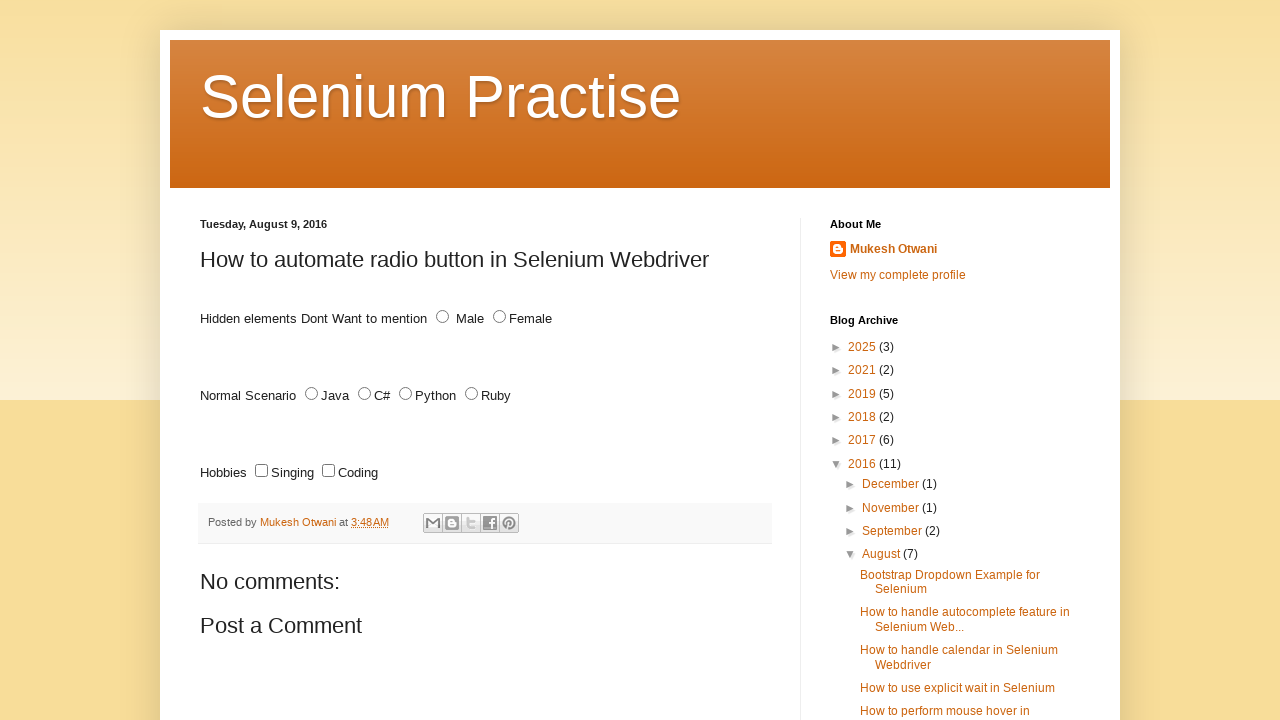

Clicked radio button with name='lang' at (312, 394) on input[name='lang']
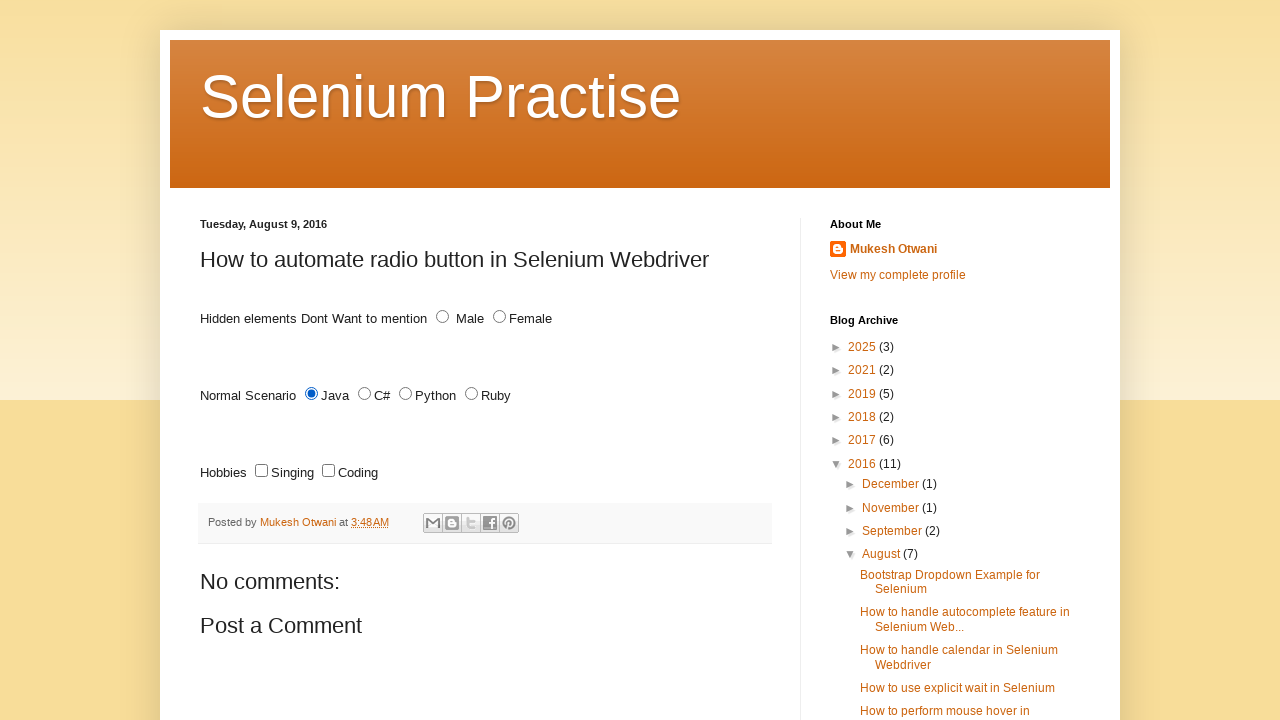

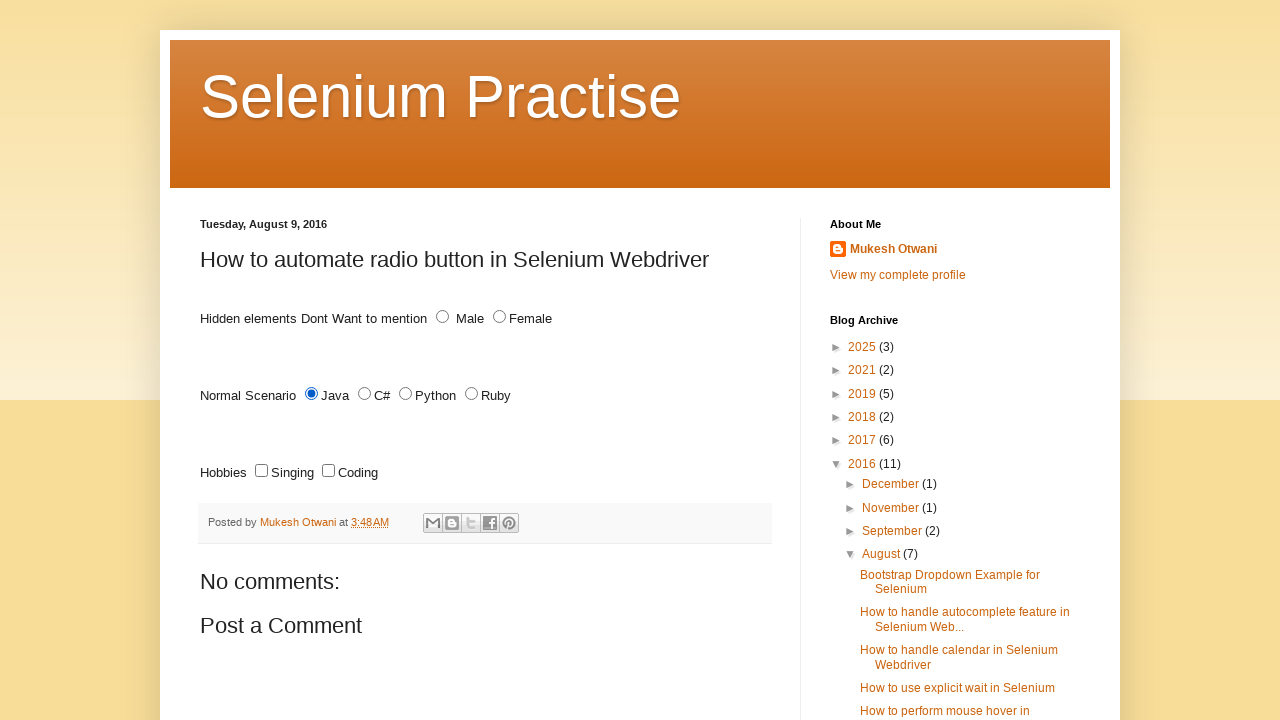